Tests a form submission by filling in first name, last name, and email fields, then clicking the submit button

Starting URL: http://secure-retreat-92358.herokuapp.com/

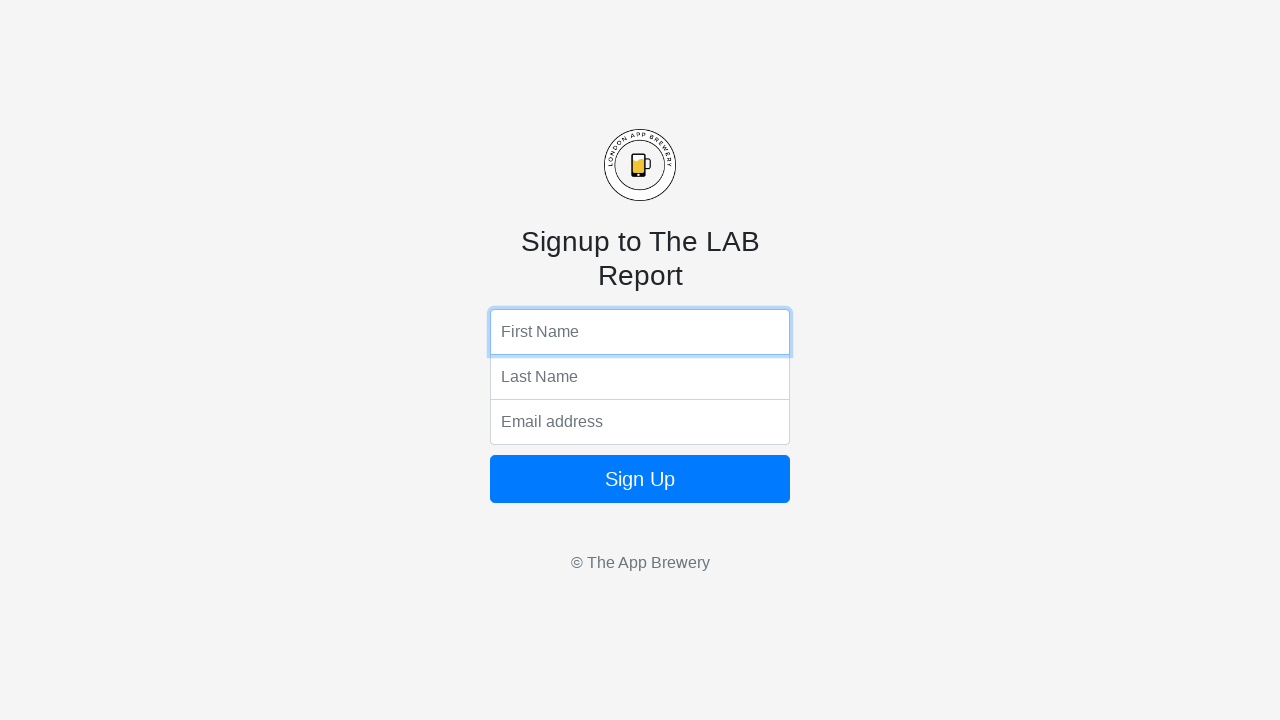

Filled first name field with 'Firstname' on input[name='fName']
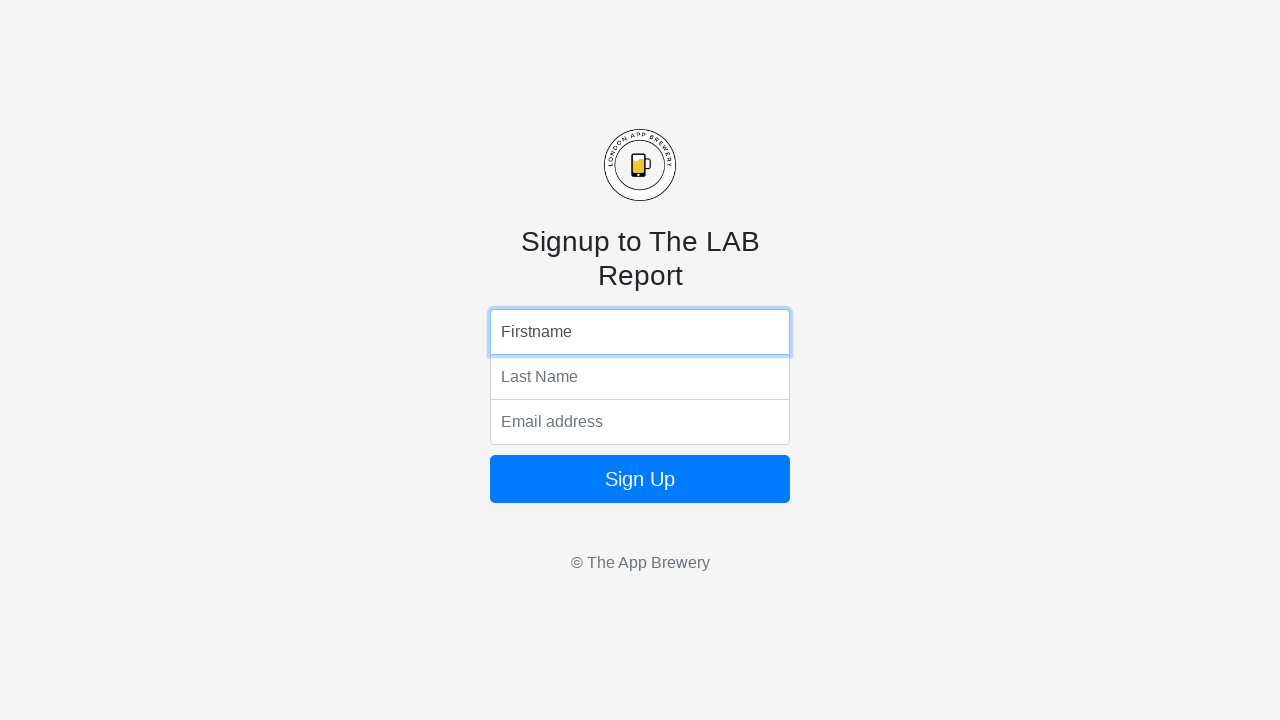

Filled last name field with 'Lastname' on input[name='lName']
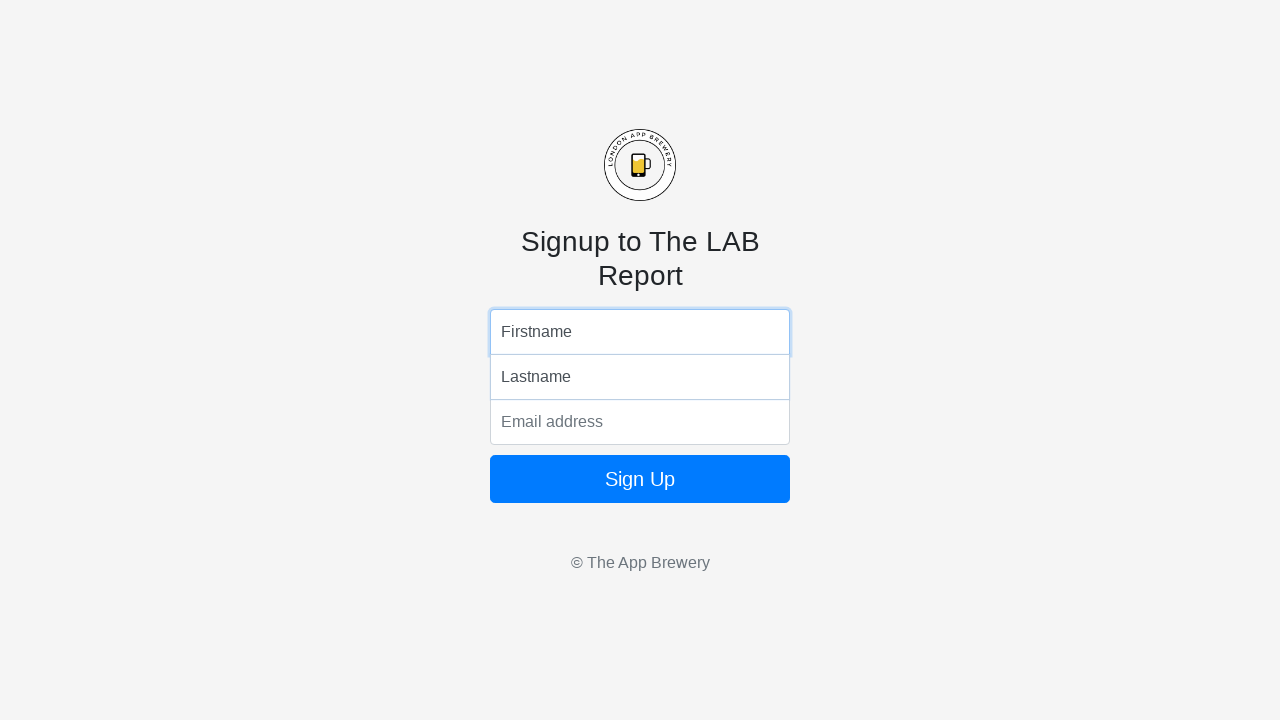

Filled email field with 'fname_lname@email.com' on input[name='email']
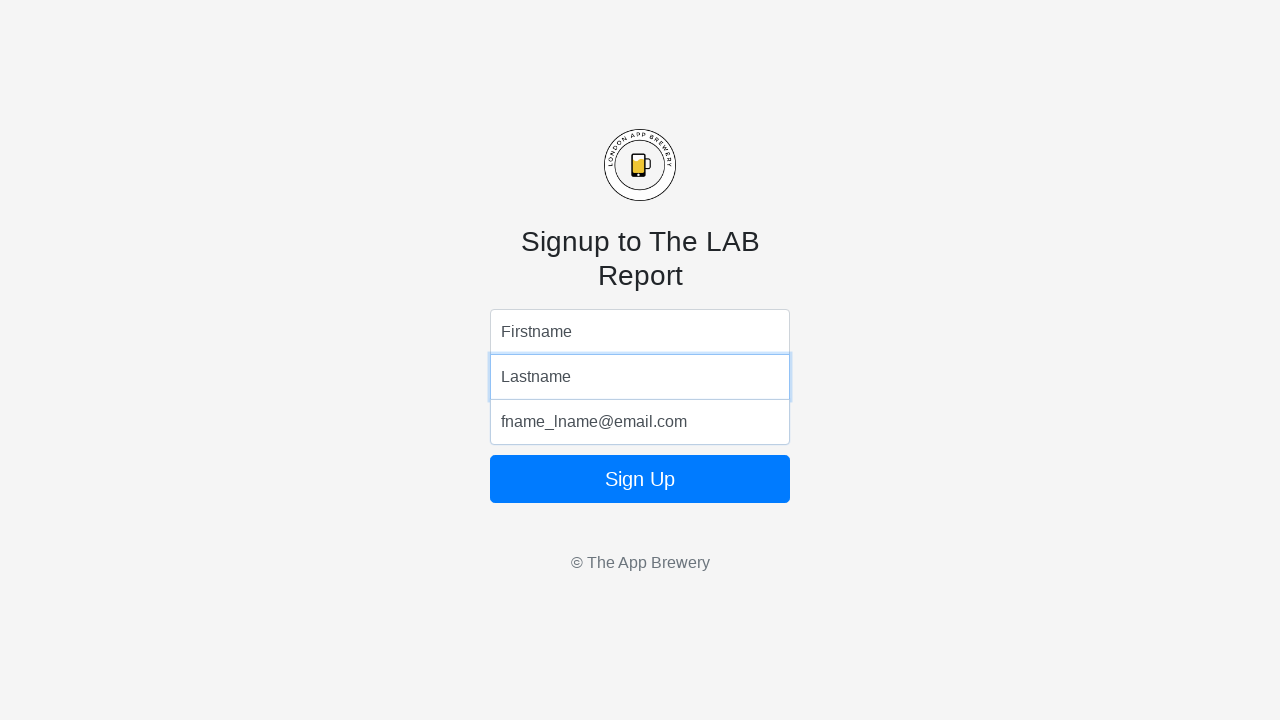

Clicked submit button to submit form at (640, 479) on button
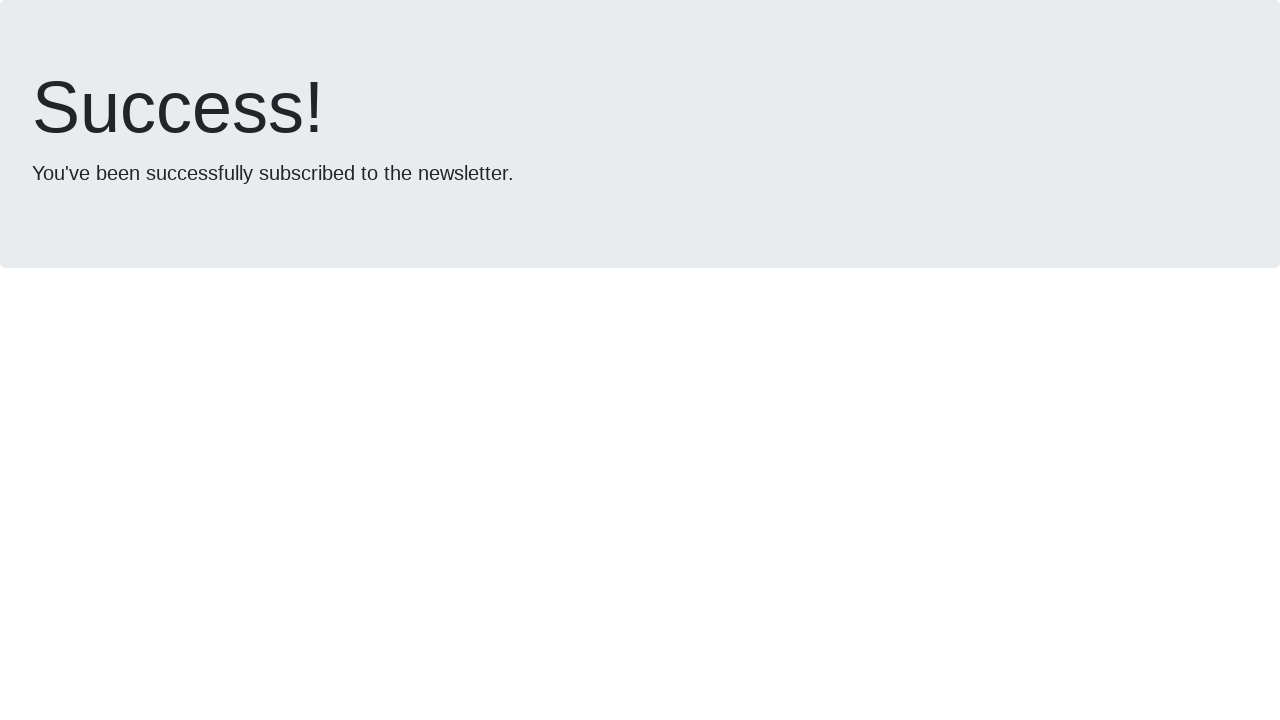

Form submission completed and result page loaded
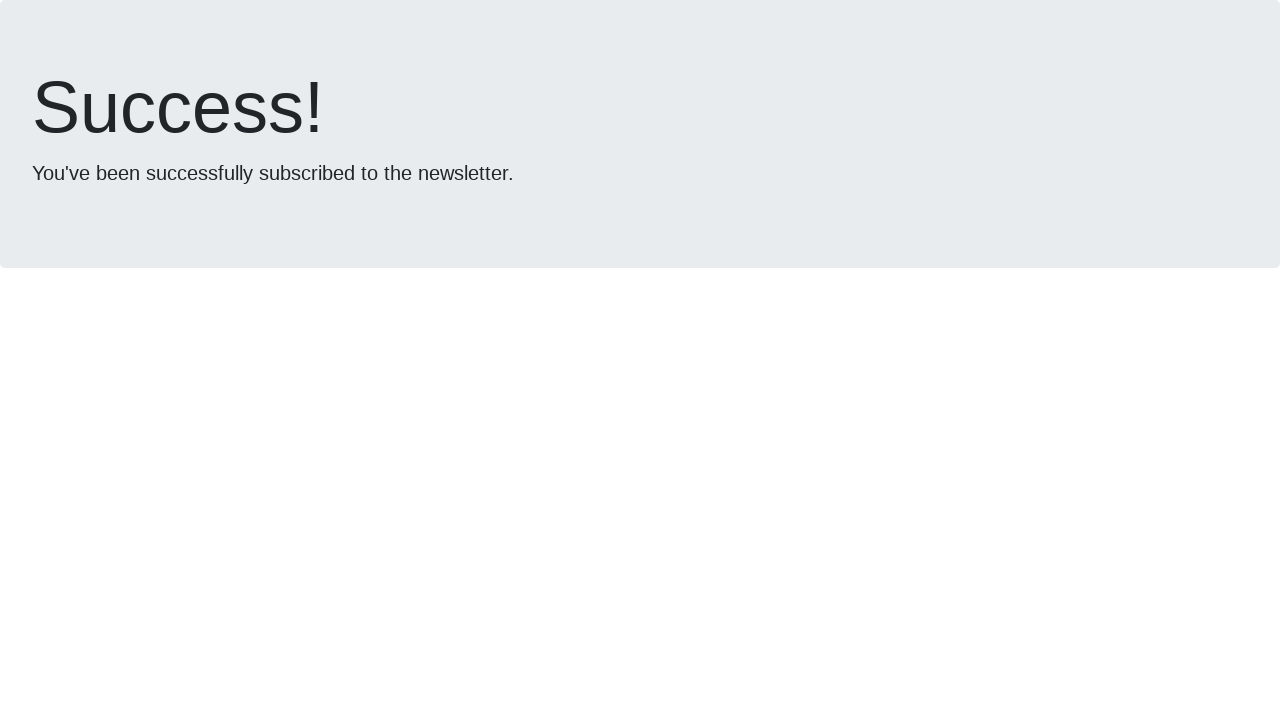

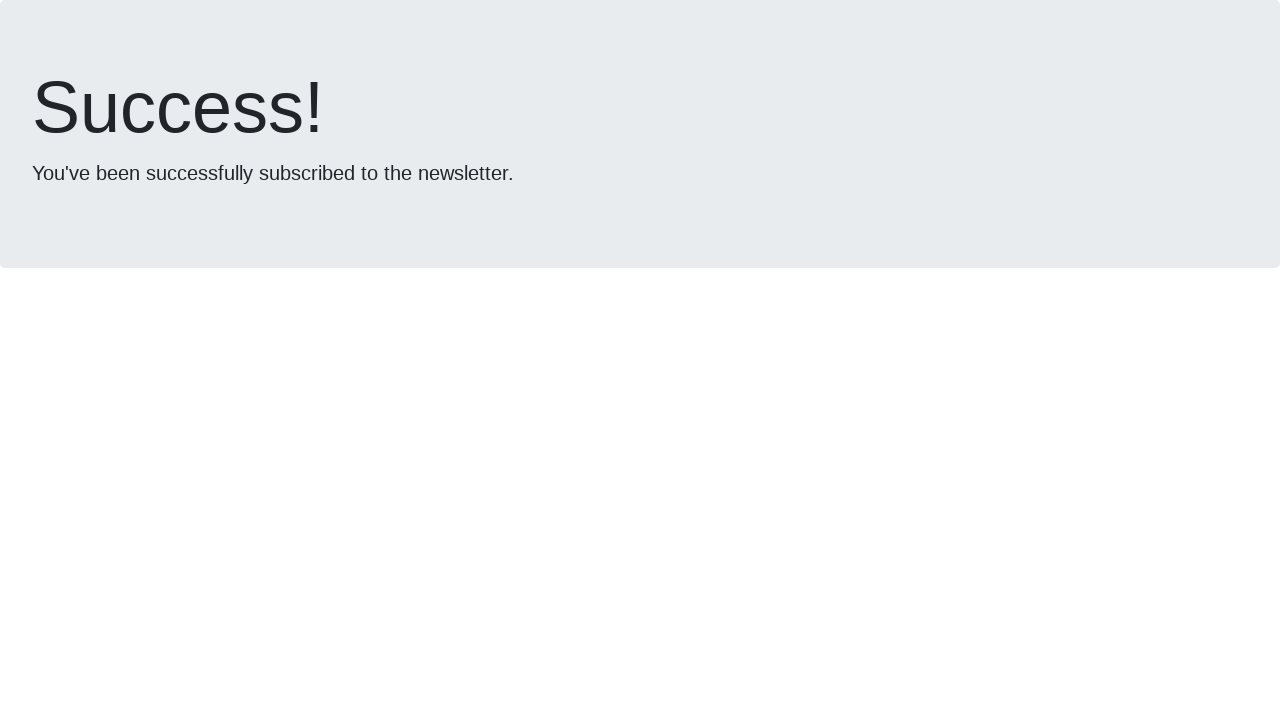